Navigates to a RuneScape item price page and verifies that sell price information is displayed

Starting URL: https://prices.runescape.wiki/osrs/item/2998

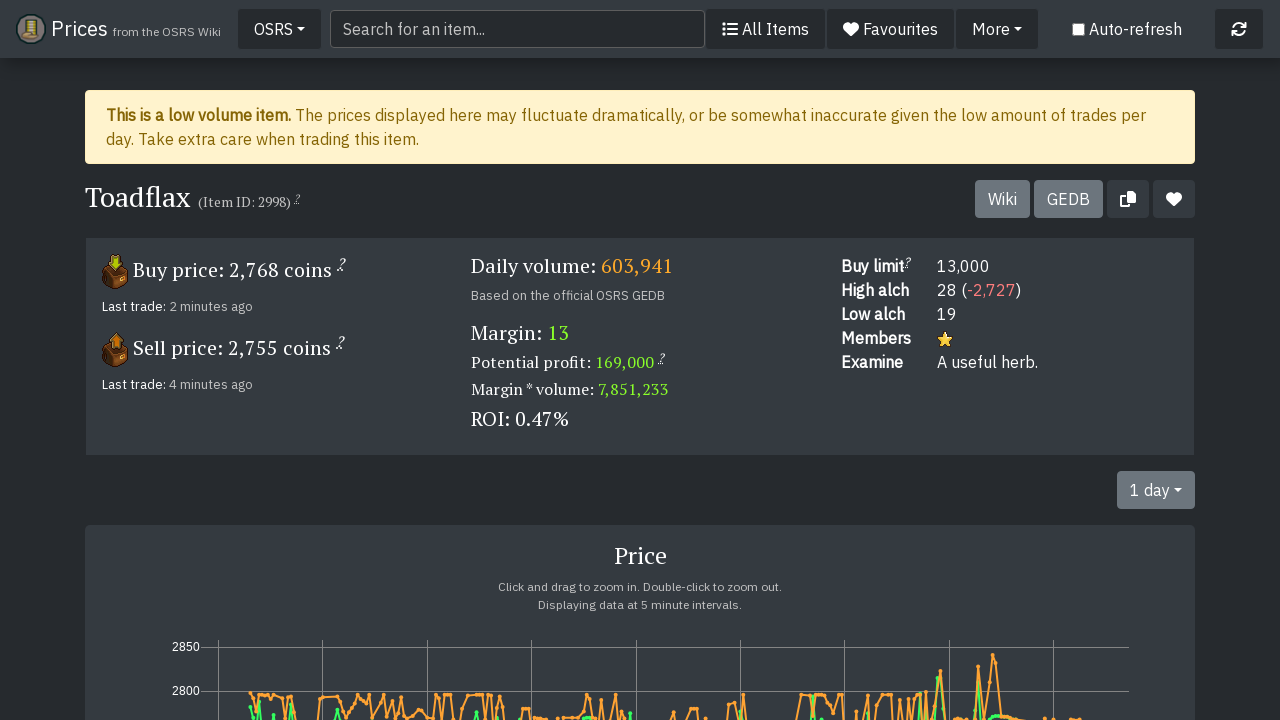

Navigated to RuneScape item price page for item 2998
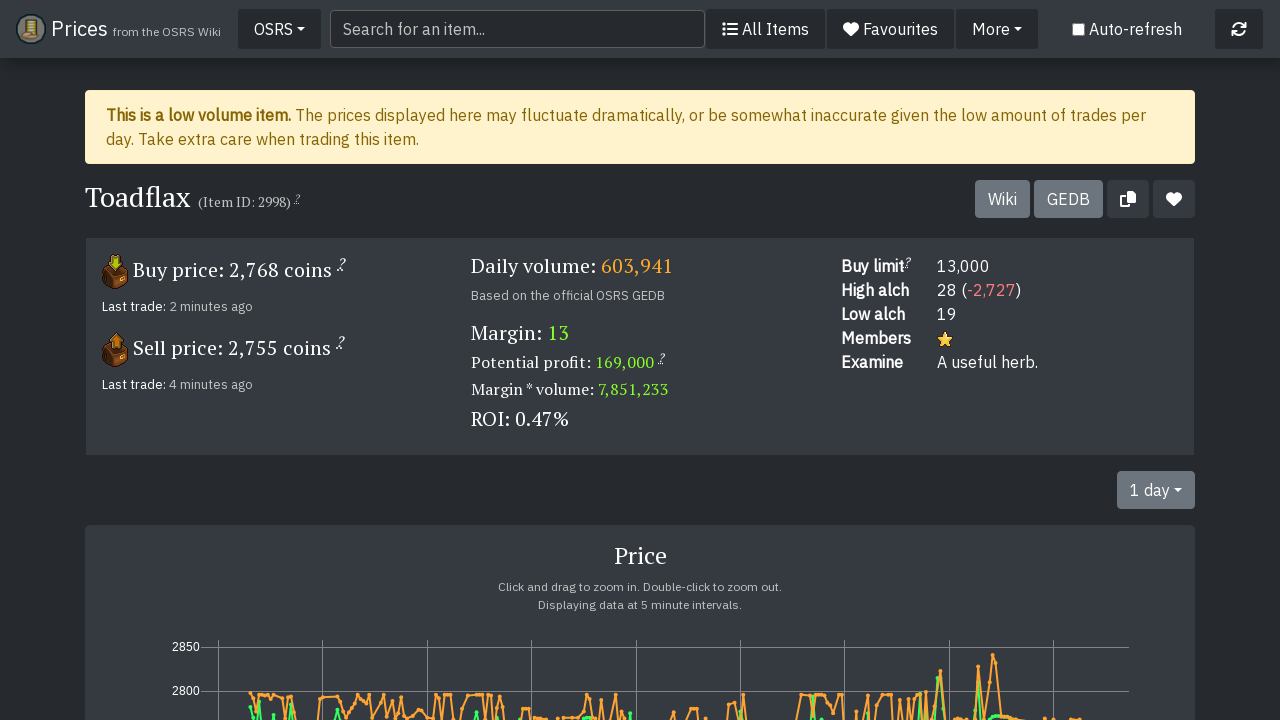

Price elements loaded on the page
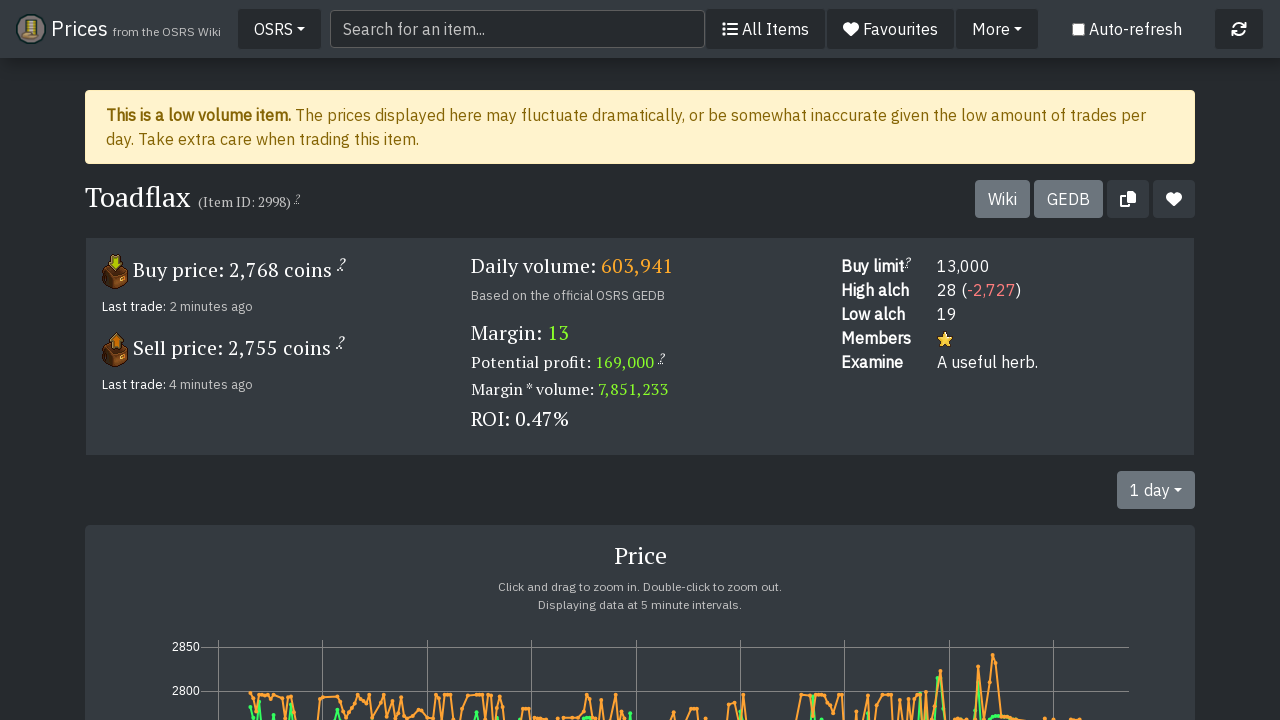

Verified that sell price information is displayed
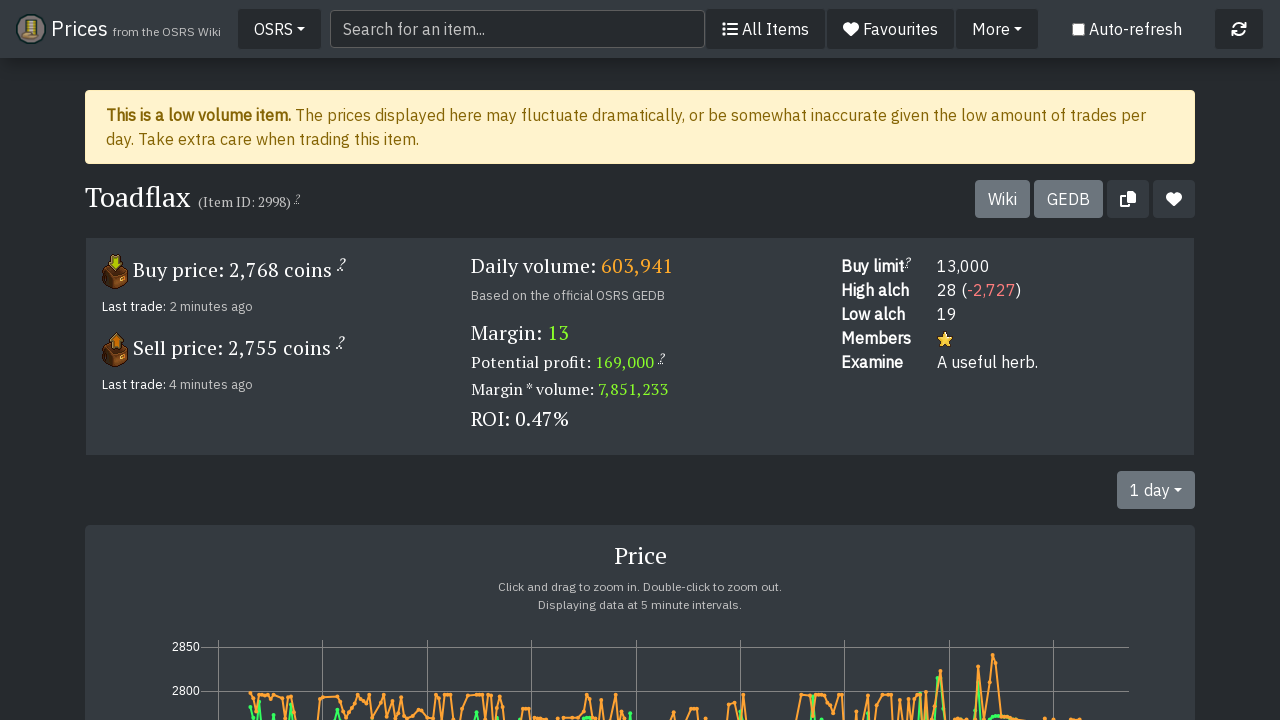

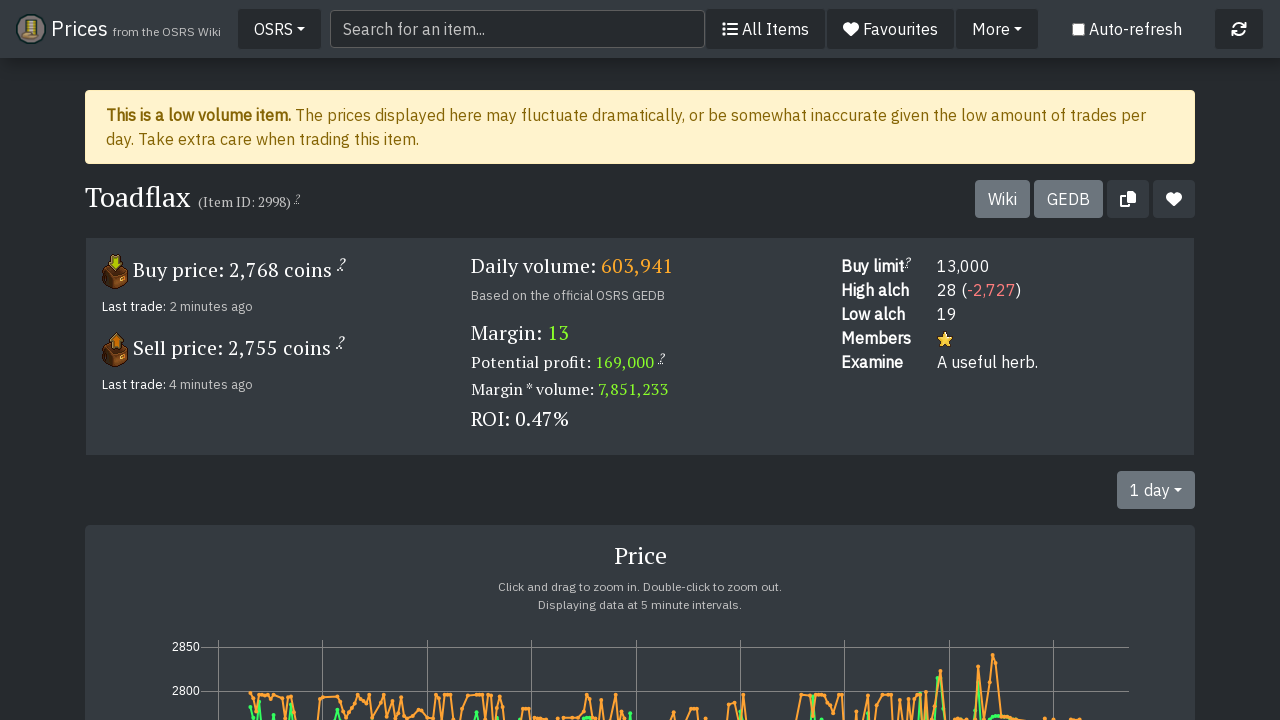